Simple test that navigates to Flipkart homepage and verifies the page loads successfully

Starting URL: https://www.flipkart.com/

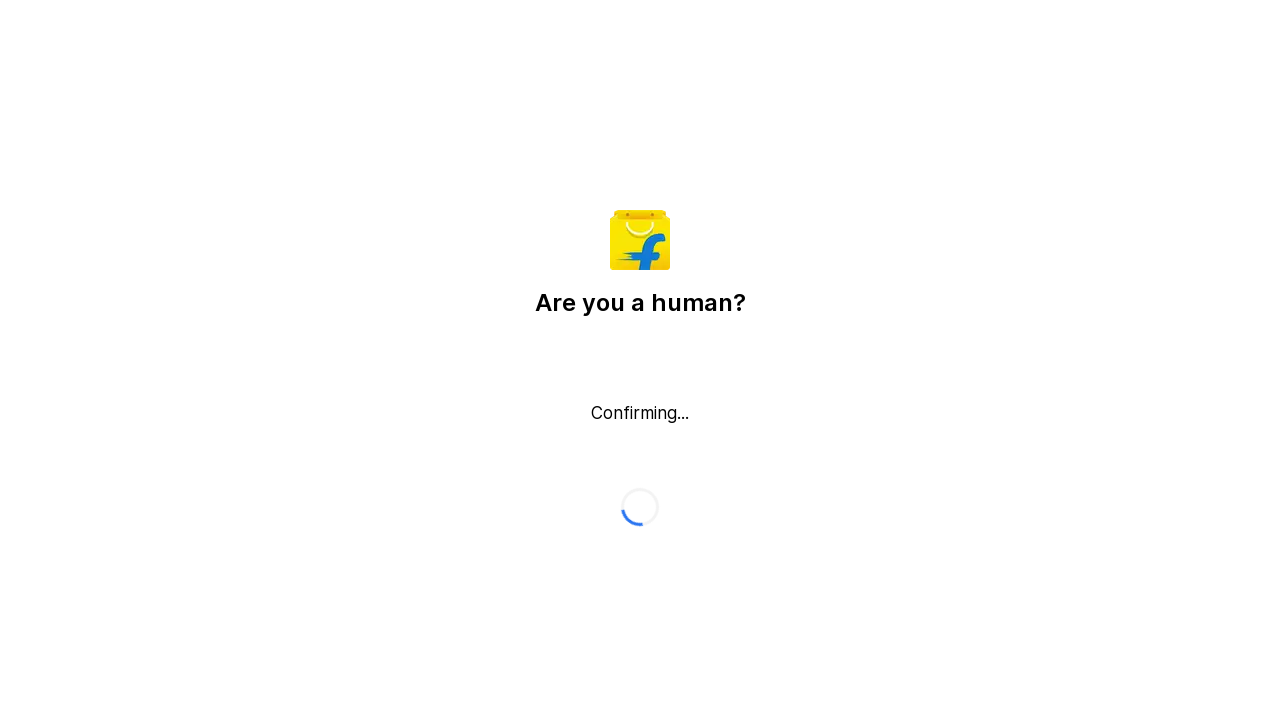

Page DOM content loaded
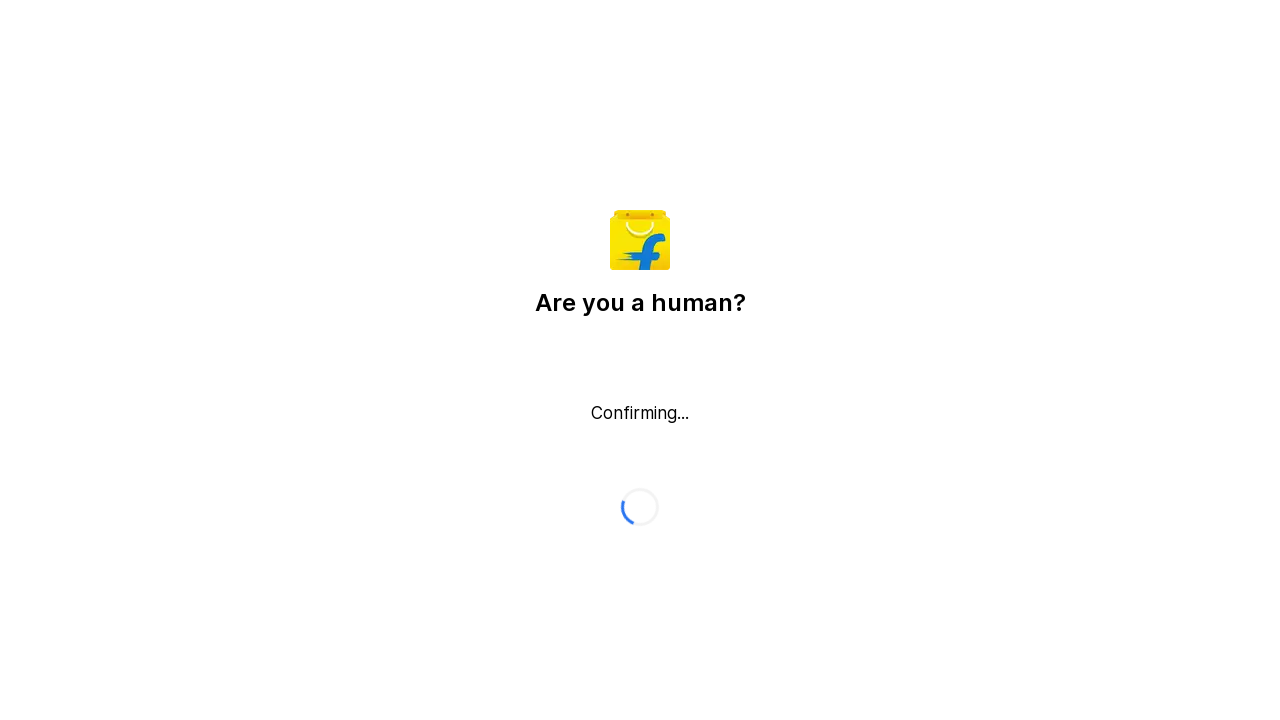

Body element appeared, Flipkart homepage loaded successfully
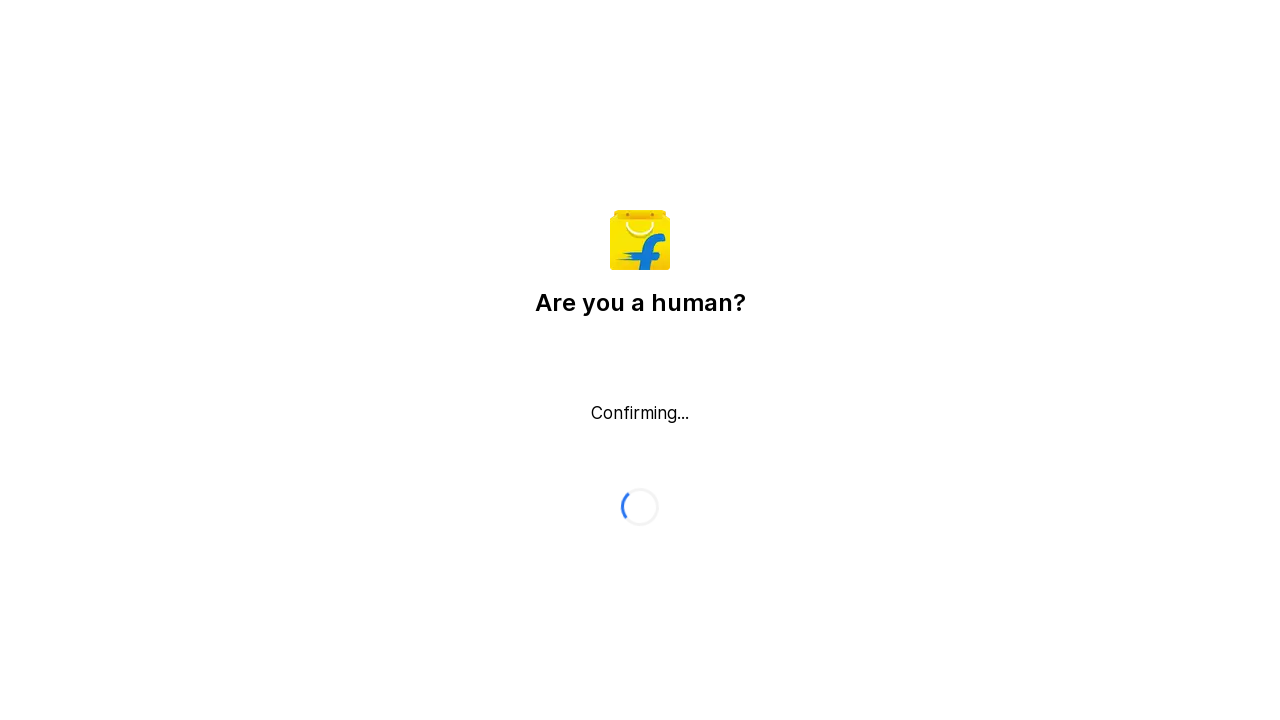

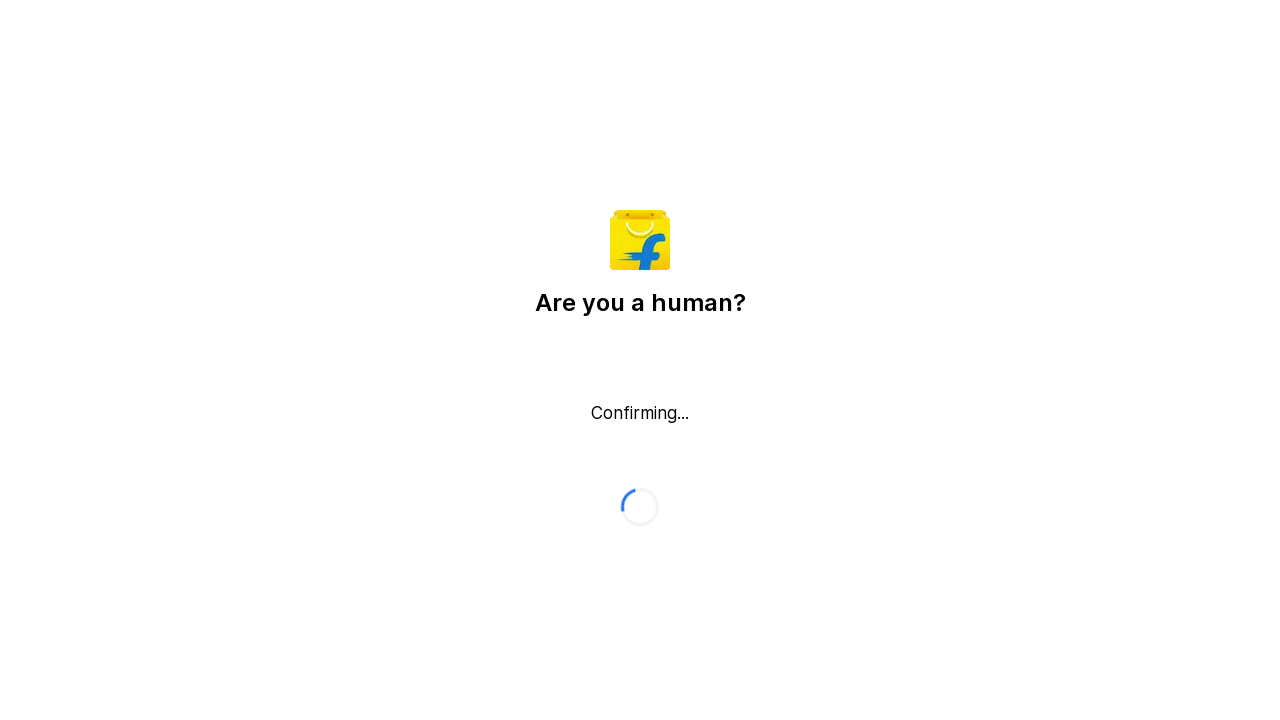